Tests alert handling by clicking a button that triggers an alert and then accepting/dismissing the alert dialog

Starting URL: https://formy-project.herokuapp.com/switch-window

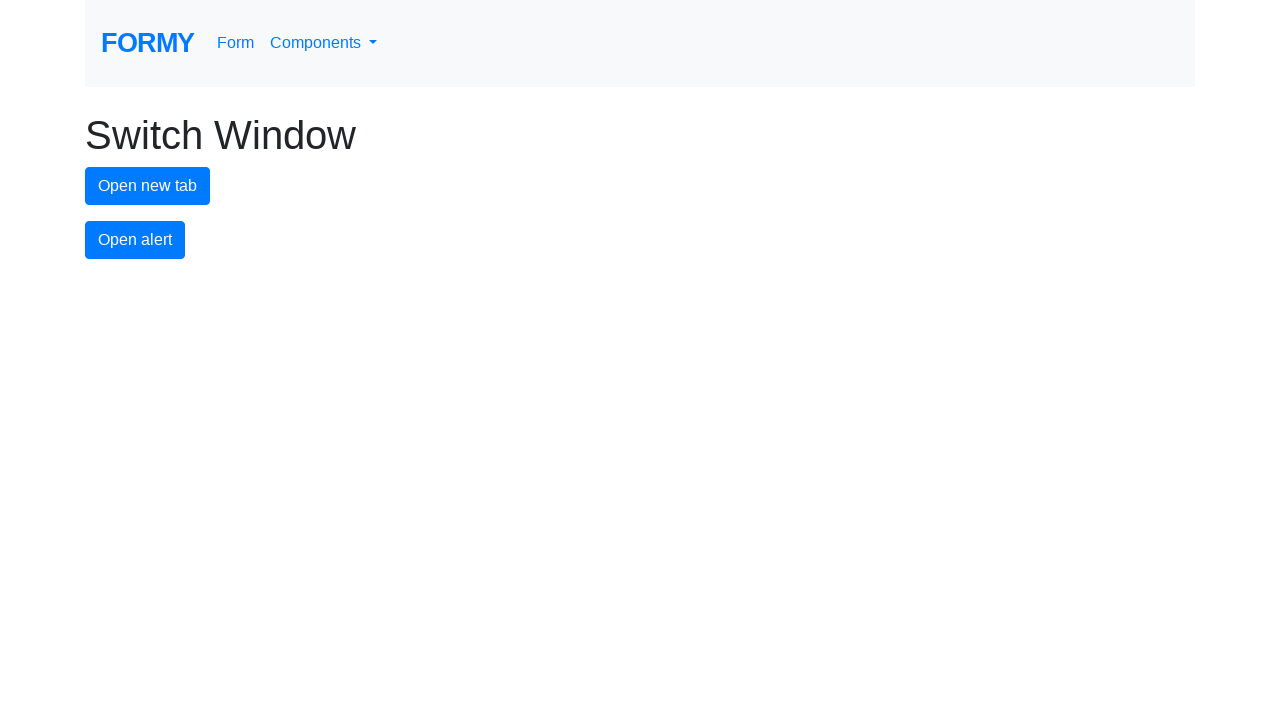

Set up dialog handler to accept alerts
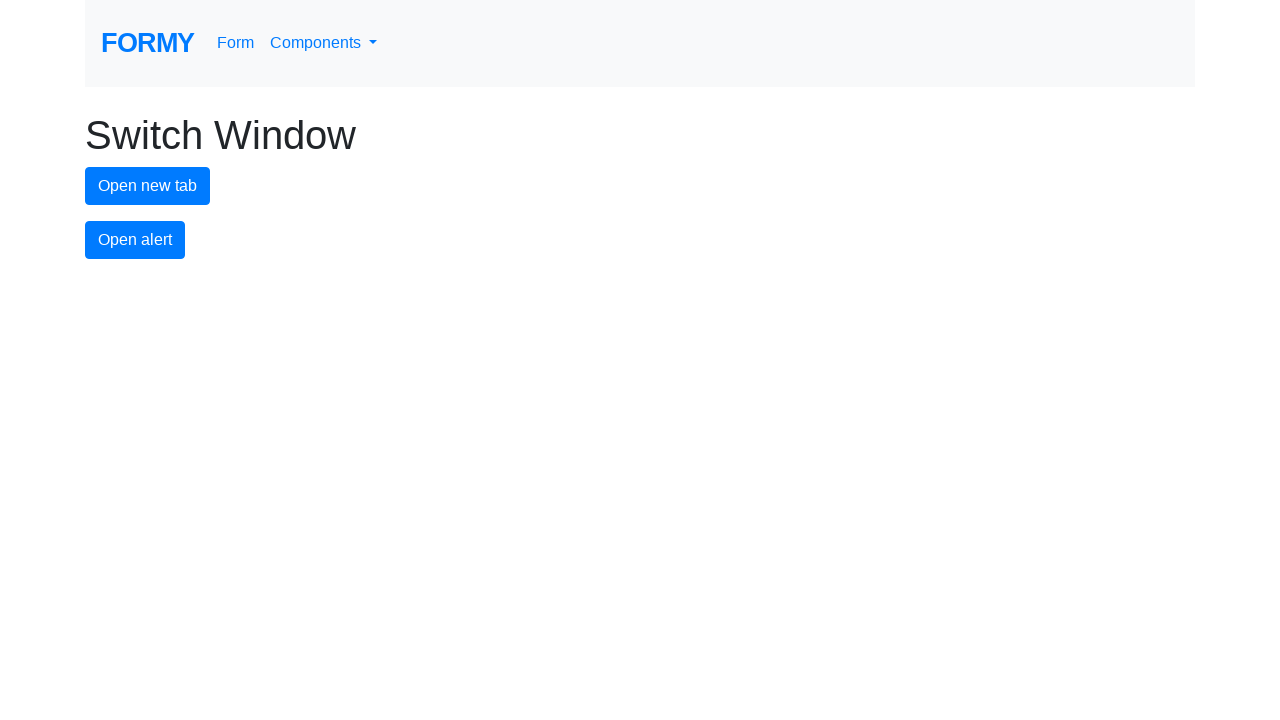

Clicked alert button to trigger alert dialog at (135, 240) on #alert-button
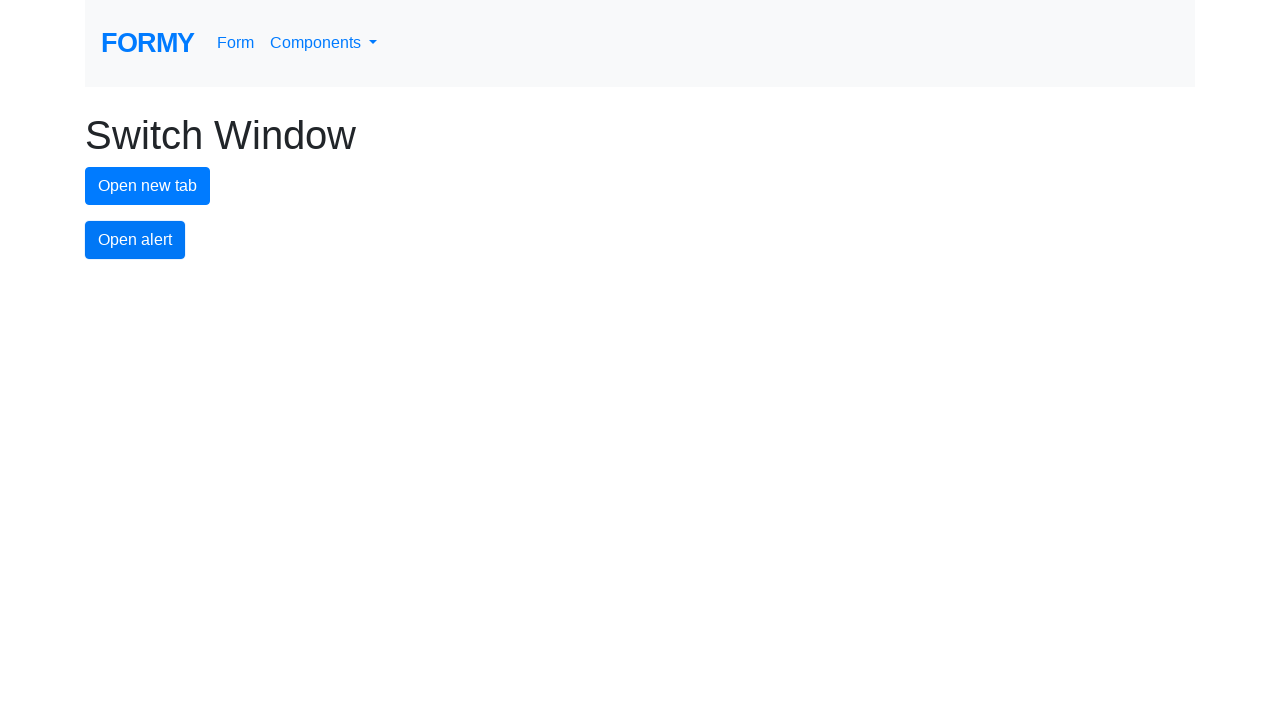

Alert dialog accepted and dismissed
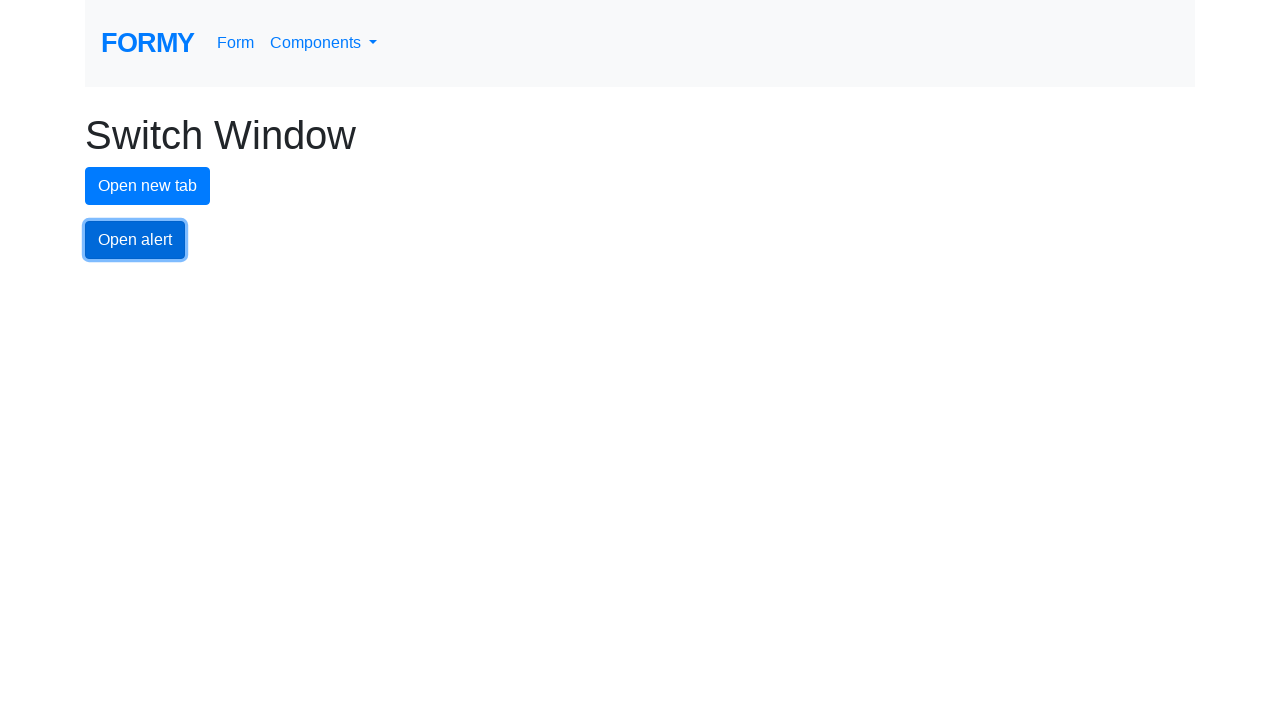

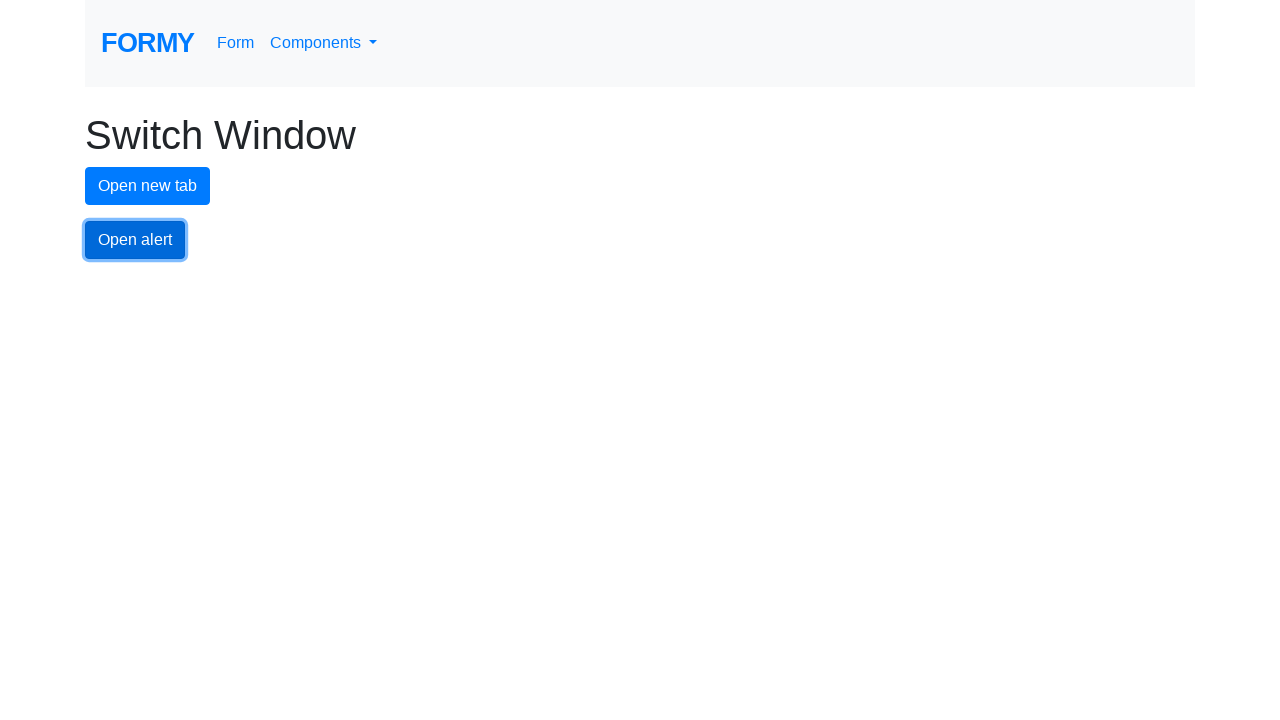